Tests the website search by clicking the top search icon, entering a search term in the Google custom search field, and submitting

Starting URL: http://www.flinders.edu.au

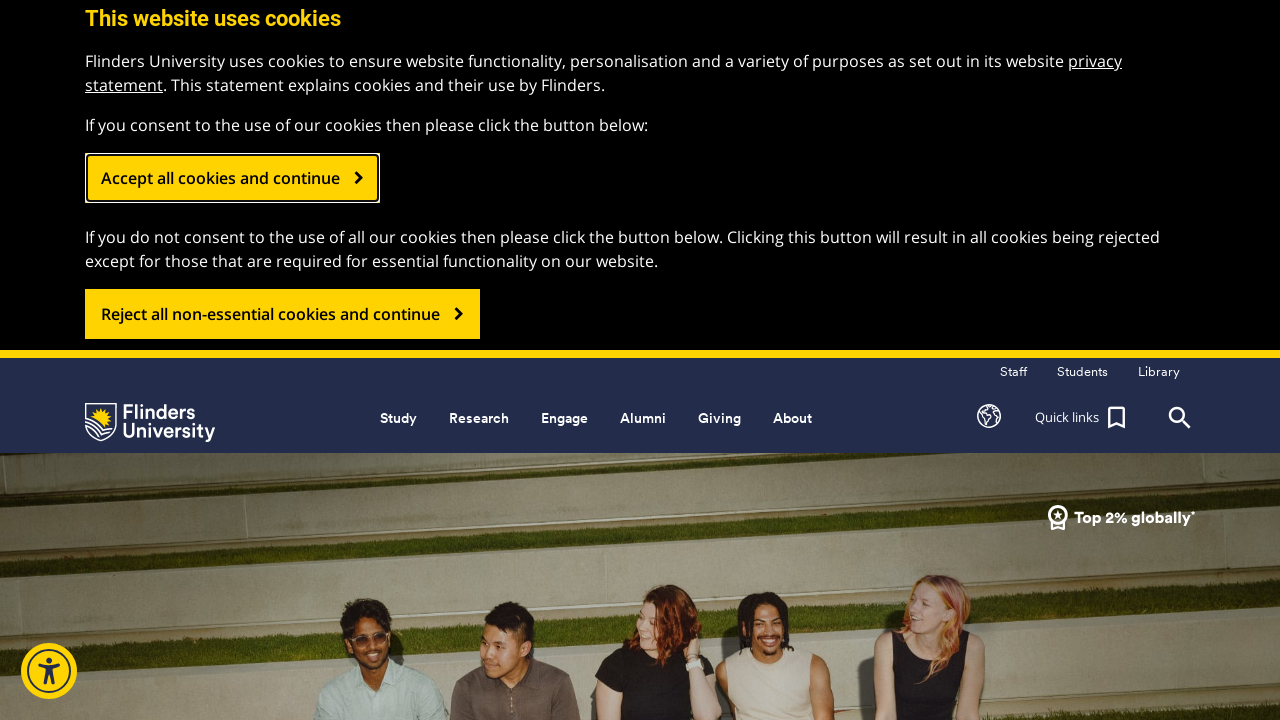

Clicked top search icon to open search at (1180, 418) on .header_search_top
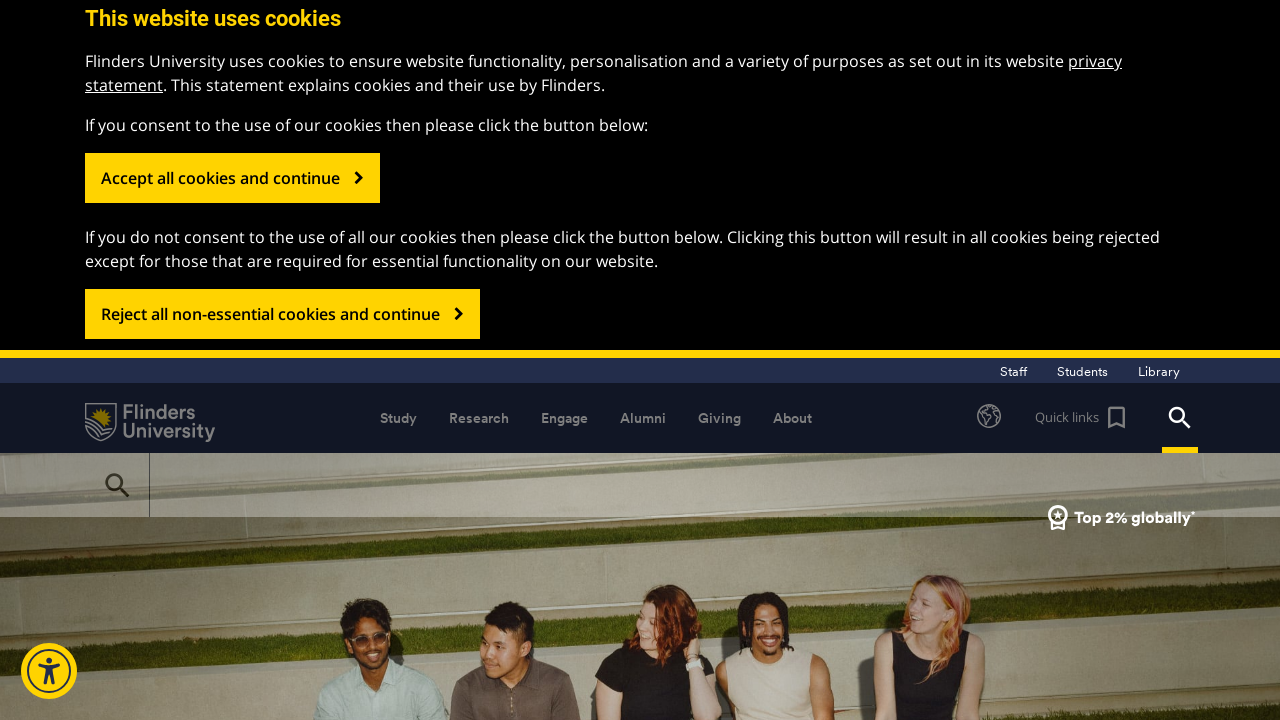

Entered 'Psychology' in Google custom search field on #gsc-i-id1
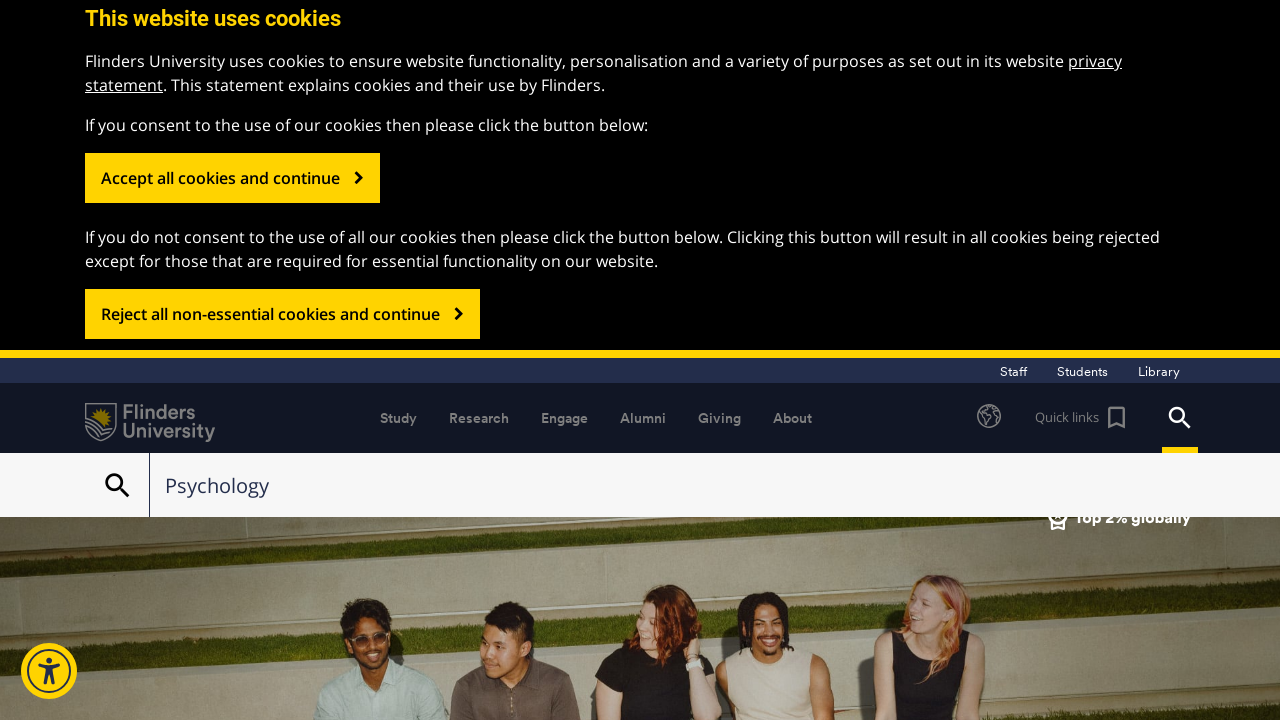

Submitted search by pressing Enter on #gsc-i-id1
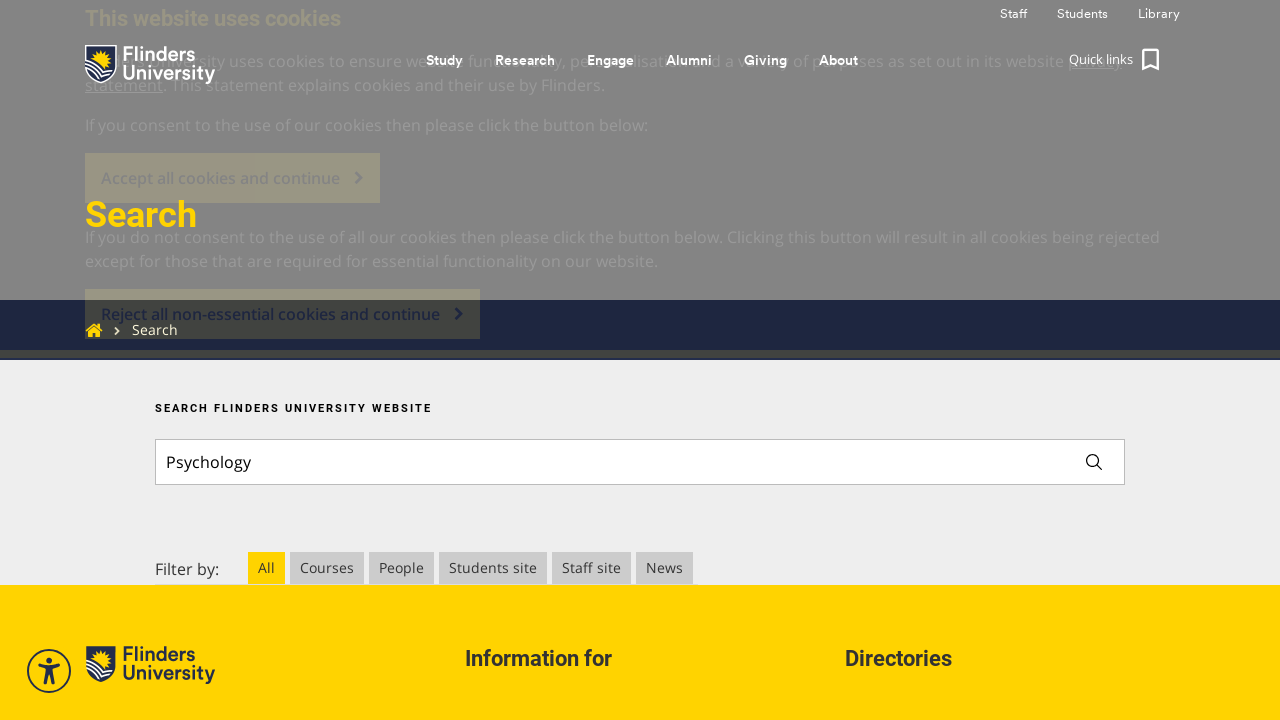

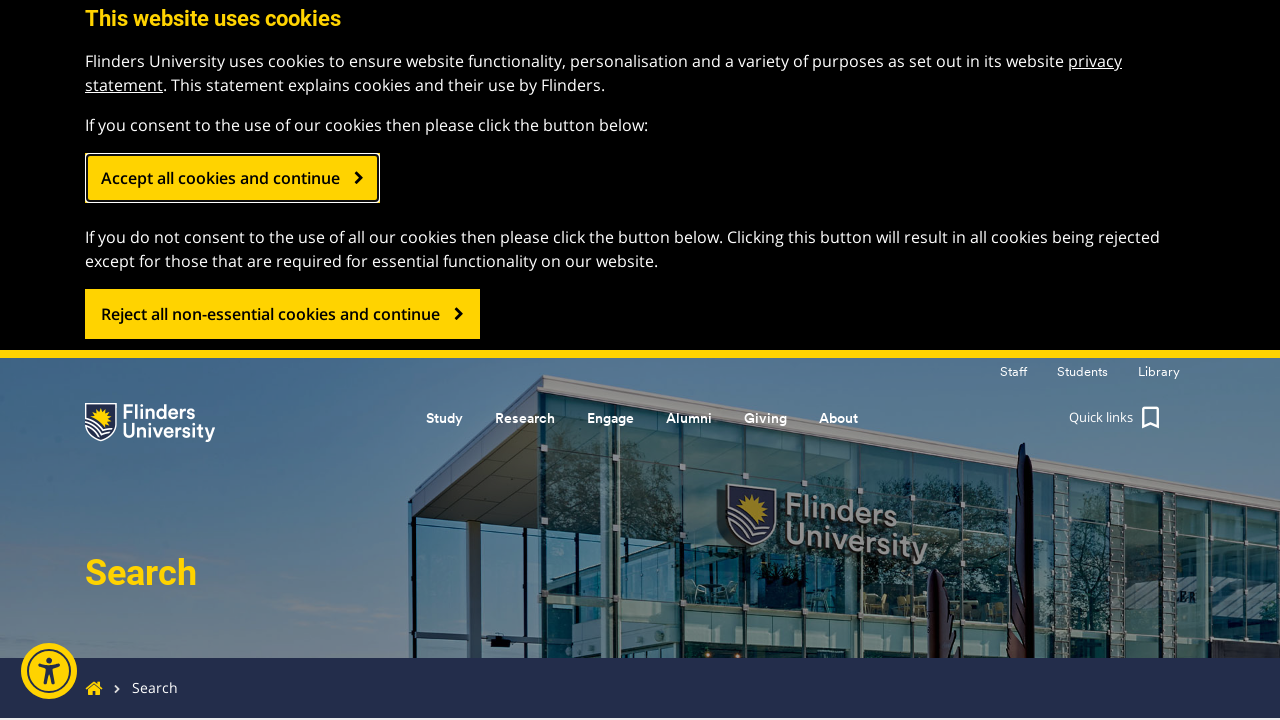